Tests dropdown selection functionality by selecting options using different methods: visible text, value attribute, and index

Starting URL: https://rahulshettyacademy.com/AutomationPractice/

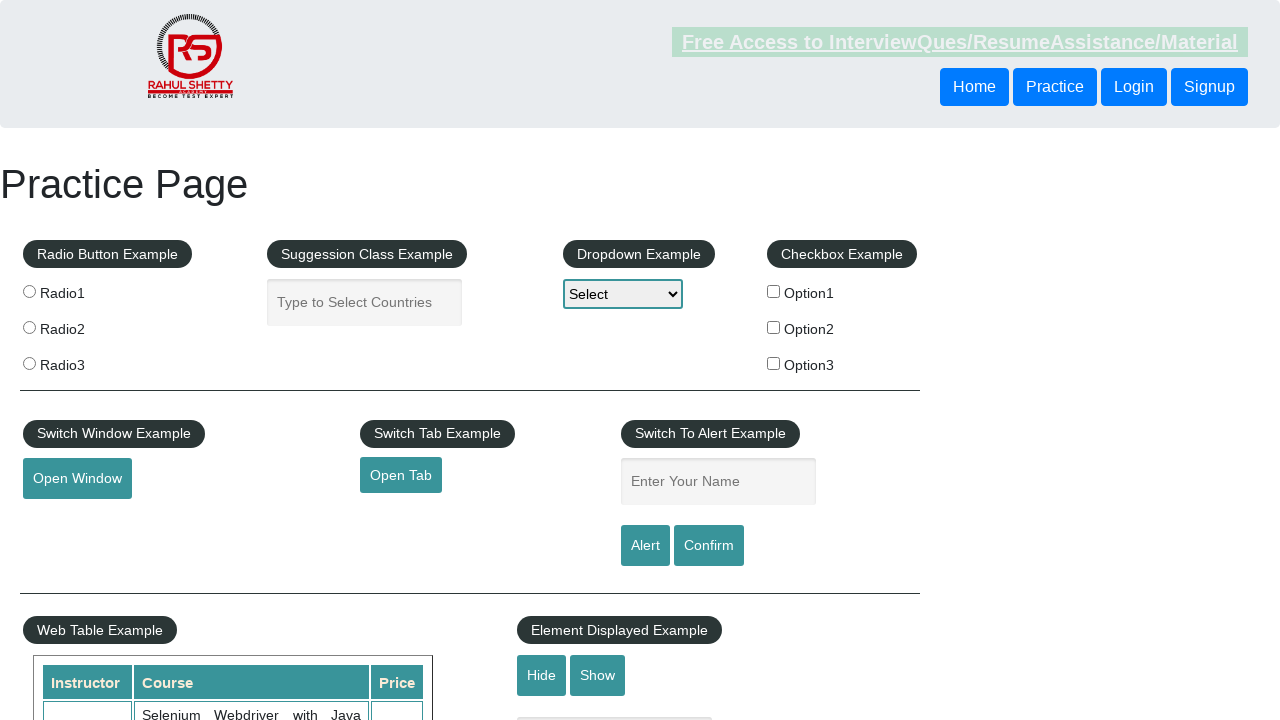

Selected 'Option1' from dropdown by visible text on #dropdown-class-example
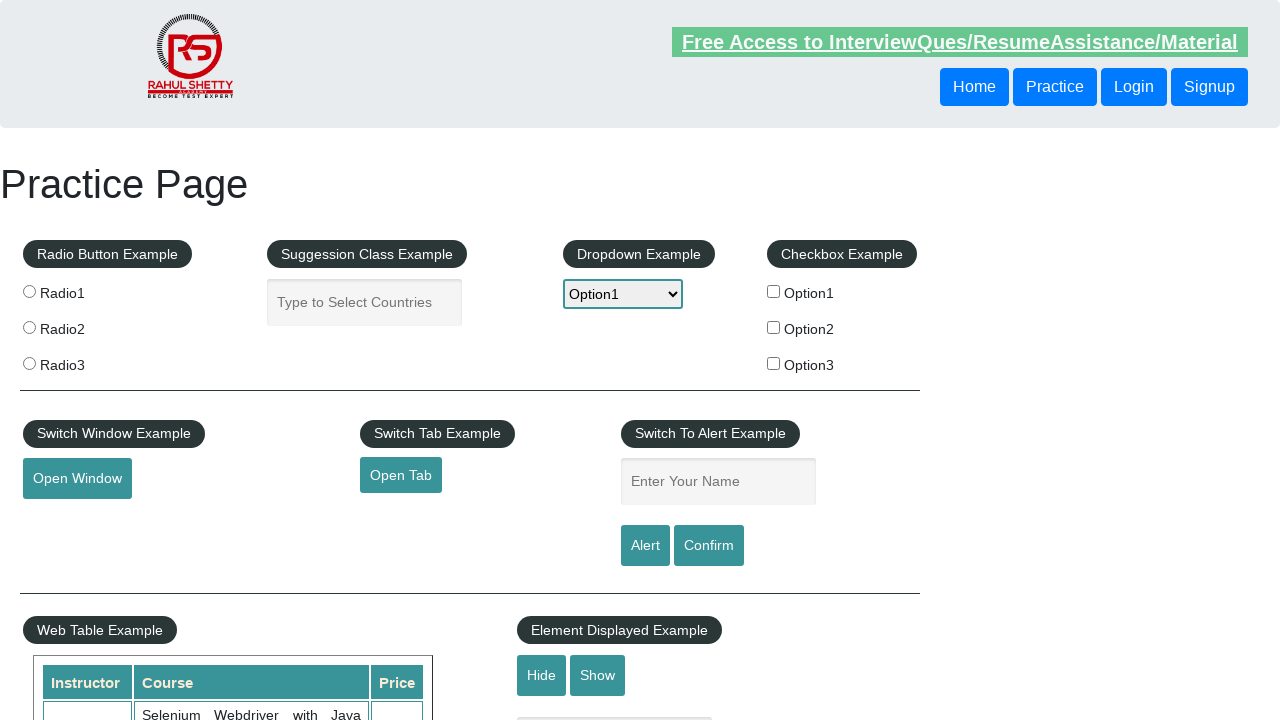

Selected 'option2' from dropdown by value attribute on #dropdown-class-example
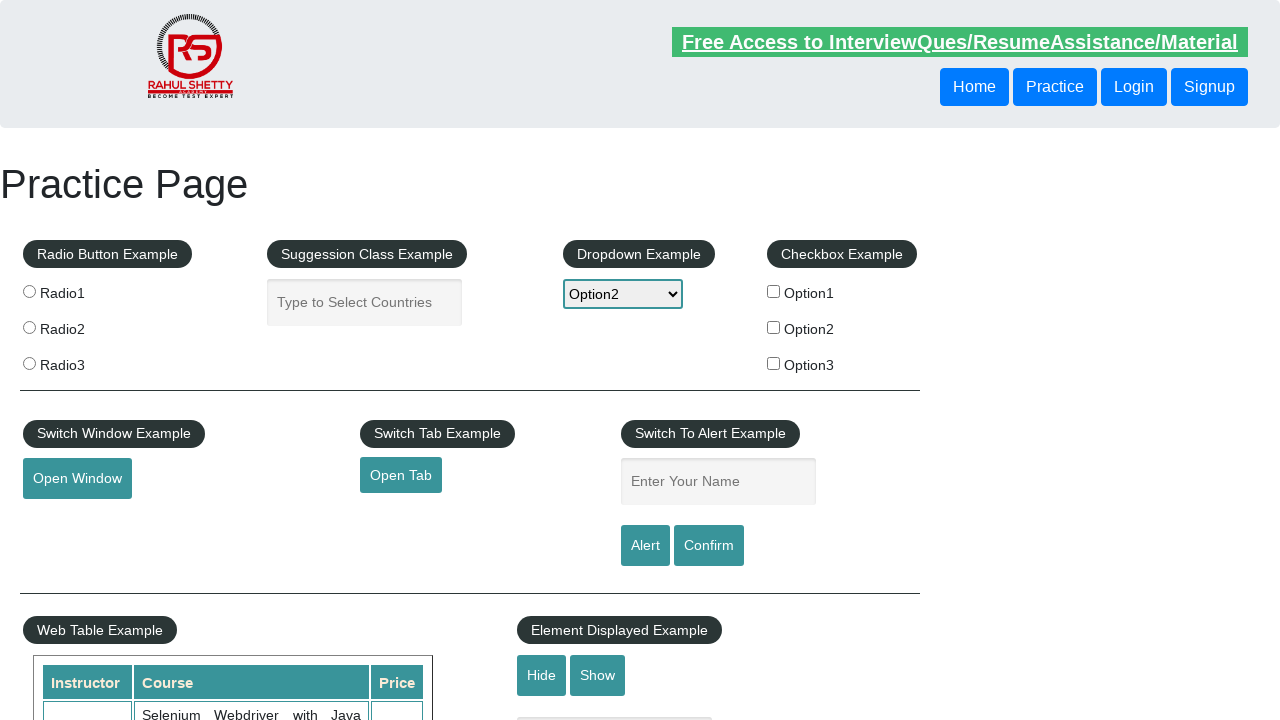

Selected option at index 3 from dropdown on #dropdown-class-example
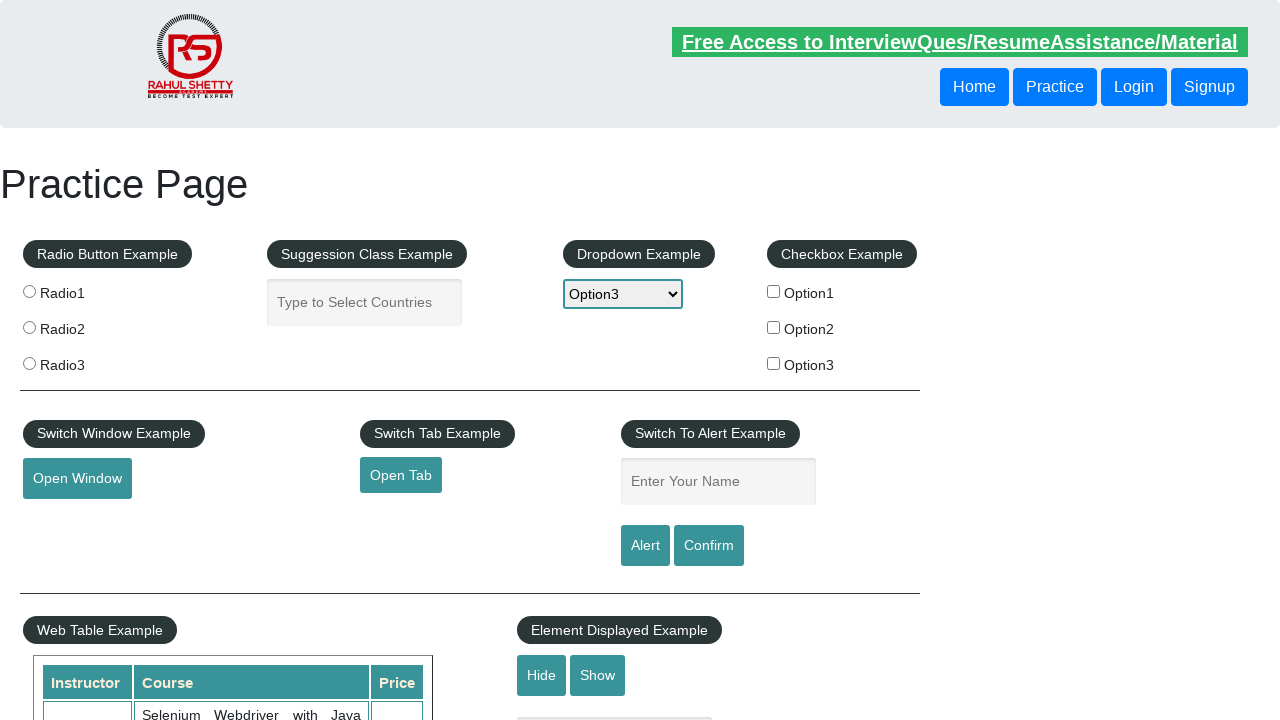

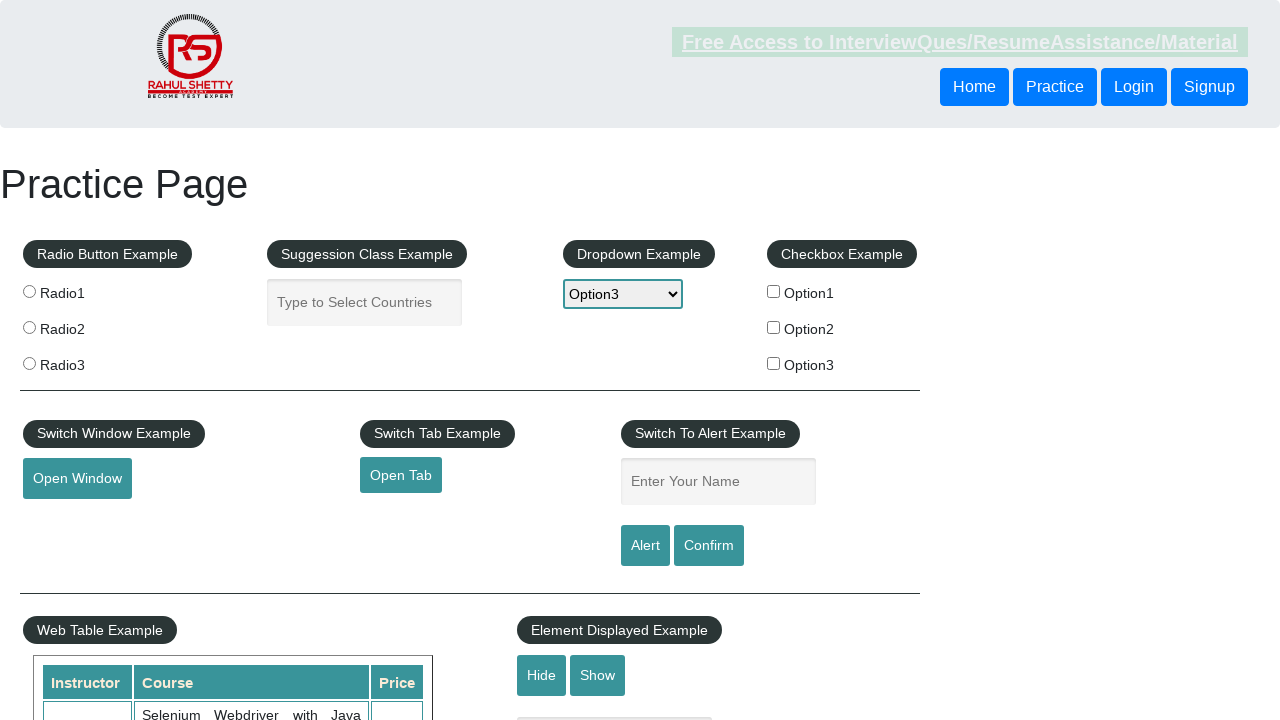